Tests file upload functionality on an Angular file upload demo page by selecting a file input and clicking the upload button

Starting URL: http://nervgh.github.io/pages/angular-file-upload/examples/simple/

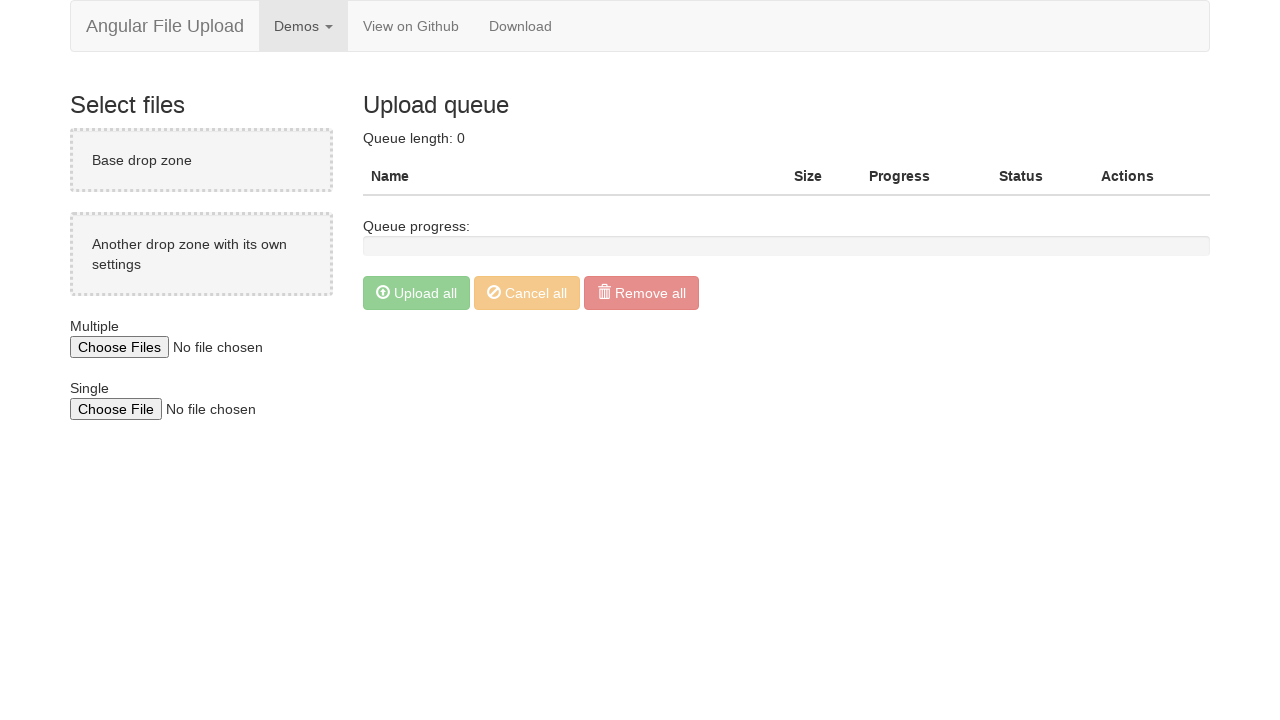

Created temporary test file for upload
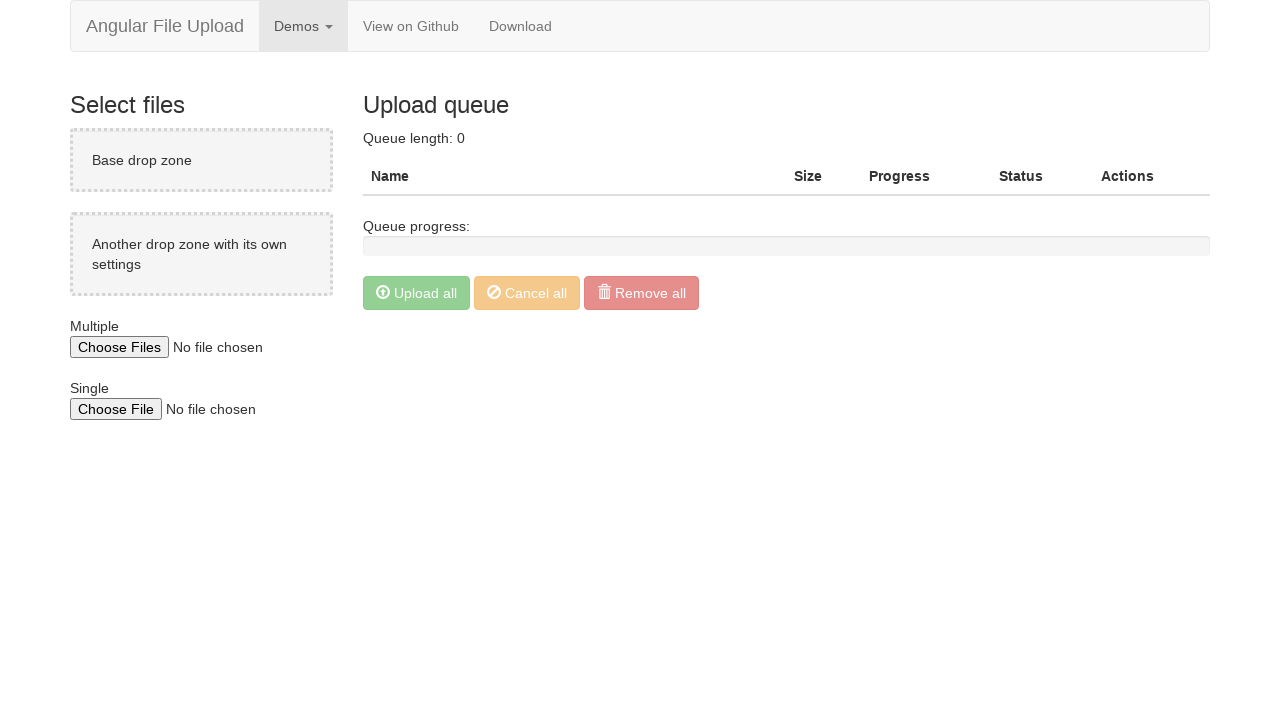

Selected file input and set file path for upload
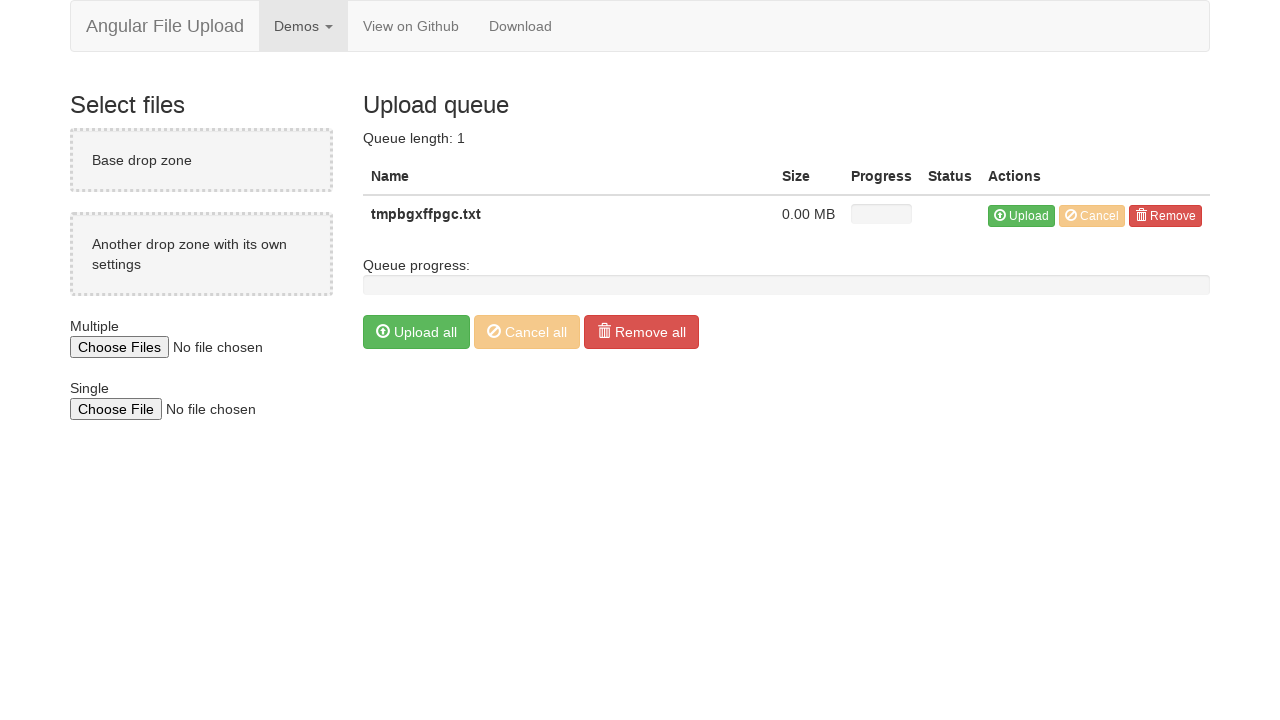

Clicked upload button to submit file at (1022, 216) on xpath=//*[@id='ng-app']/body/div/div[2]/div[2]/table/tbody/tr/td[5]/button[1]
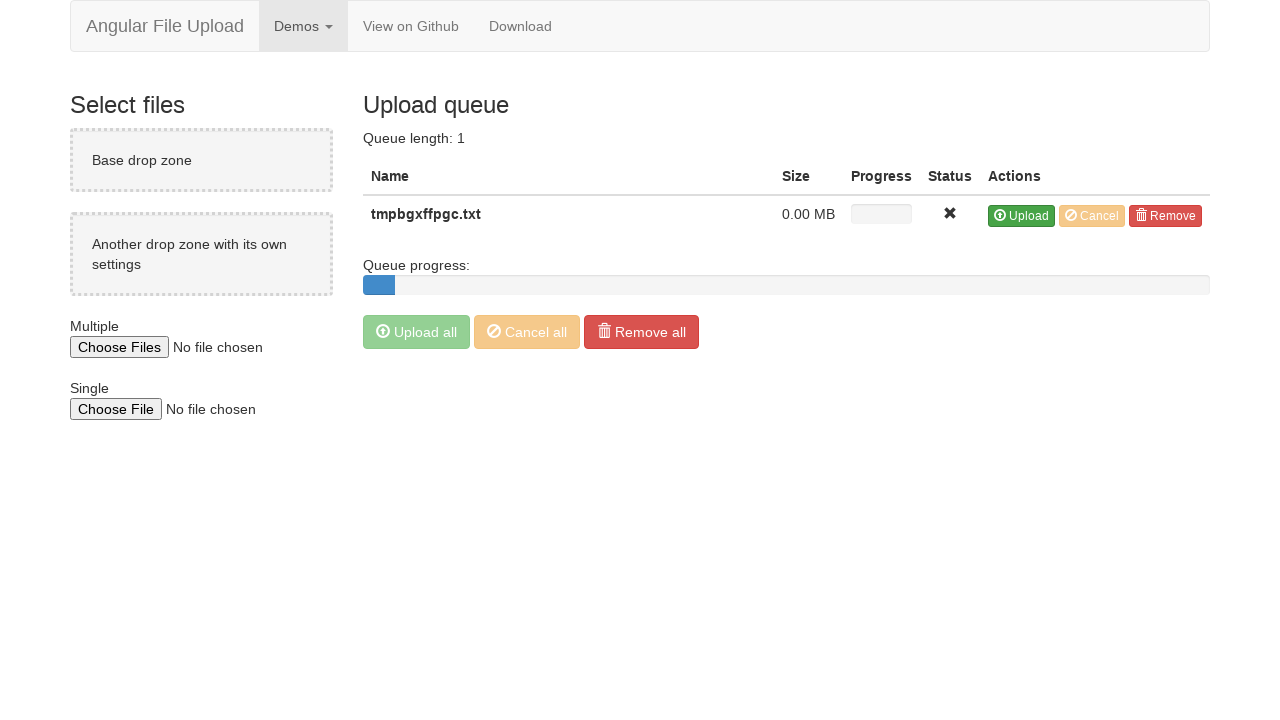

Cleaned up temporary test file
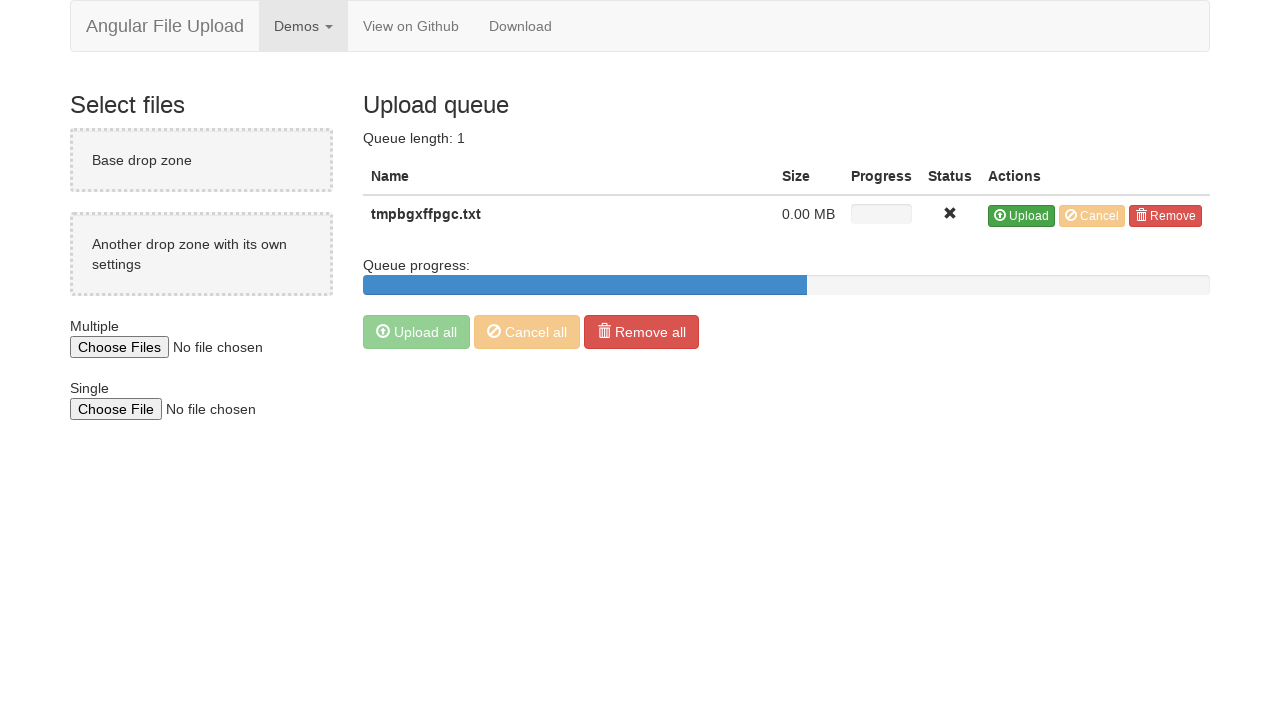

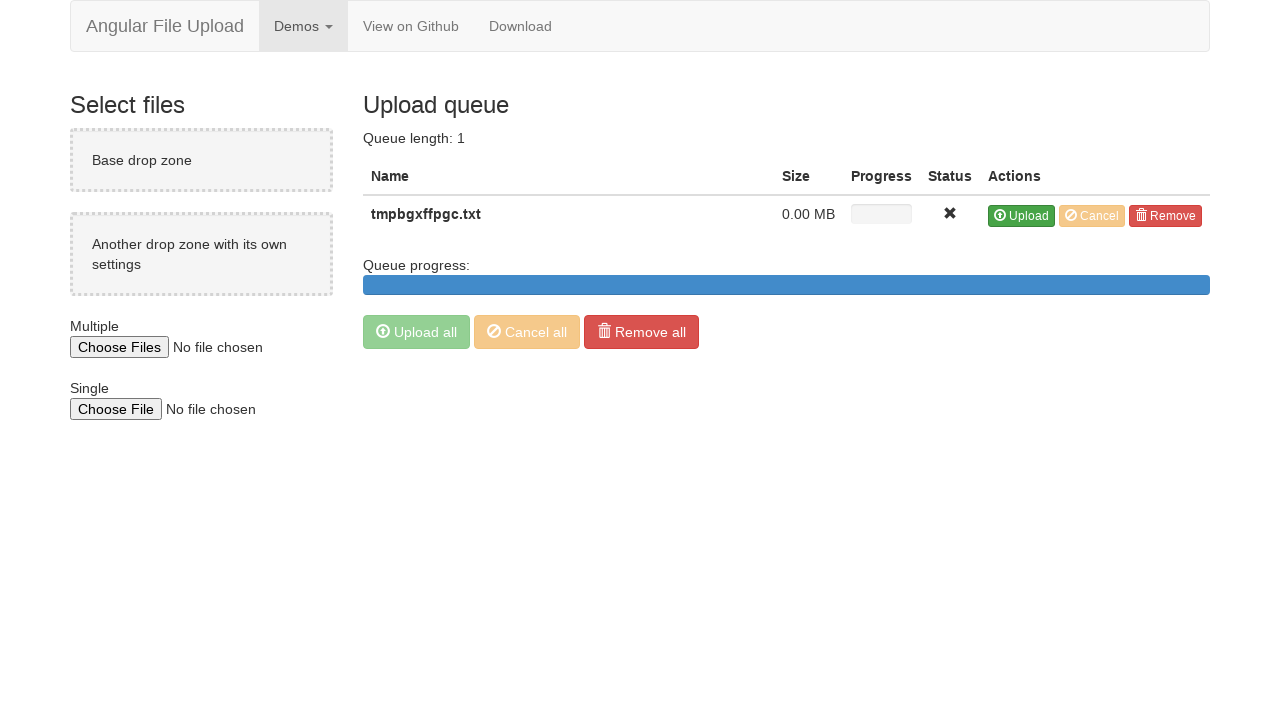